Tests file download functionality by navigating to the File Download page and clicking on a test file to download it.

Starting URL: https://the-internet.herokuapp.com/

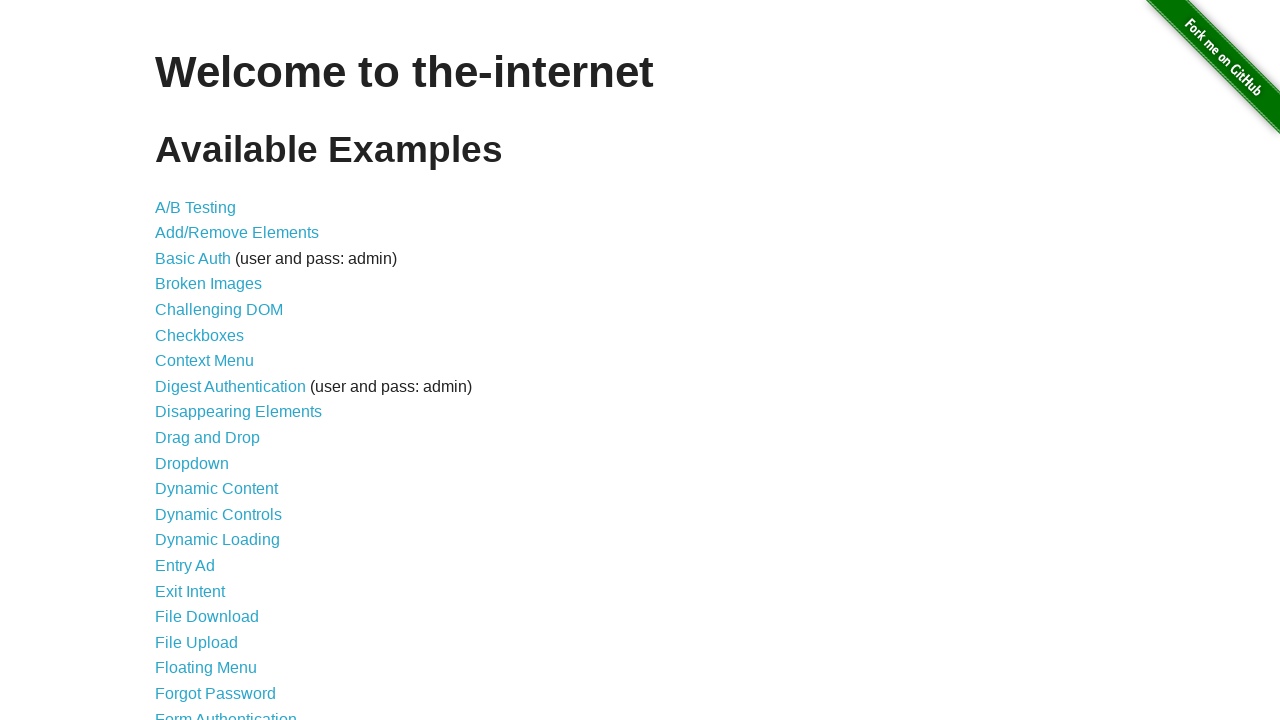

Clicked on 'File Download' link at (207, 617) on text=File Download
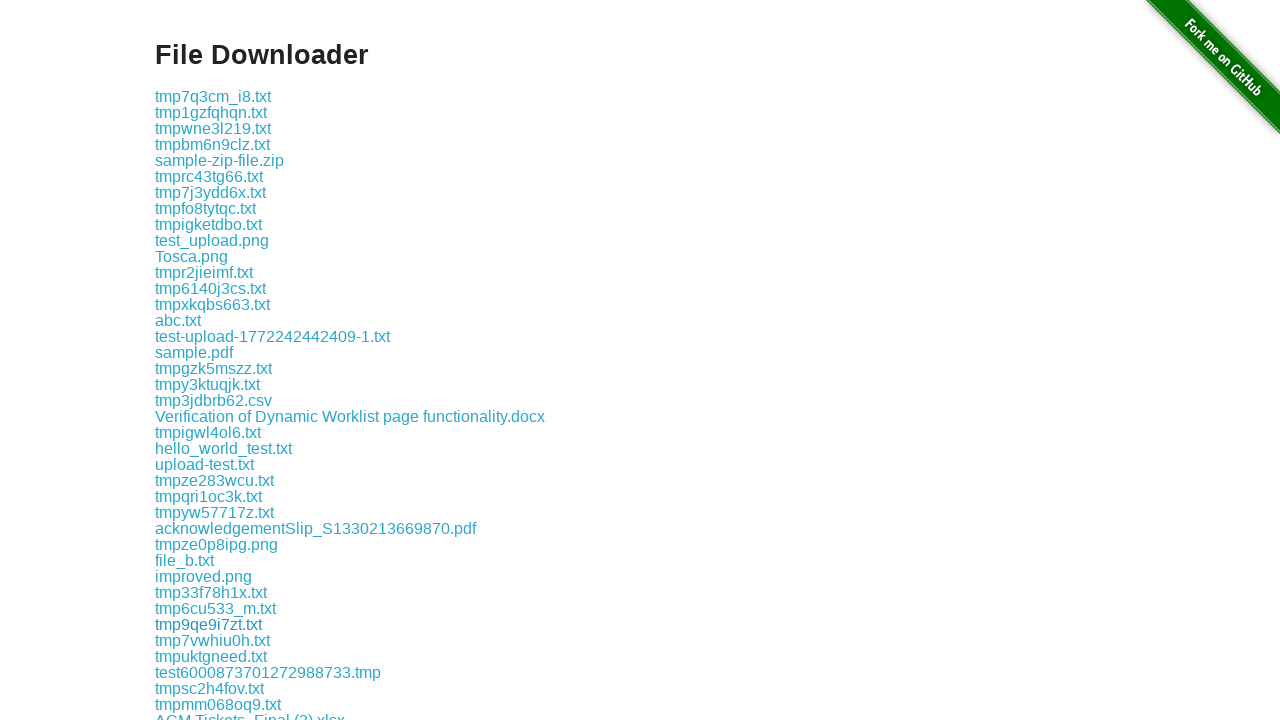

Clicked on 'Test.txt' file to download at (224, 448) on text=Test.txt
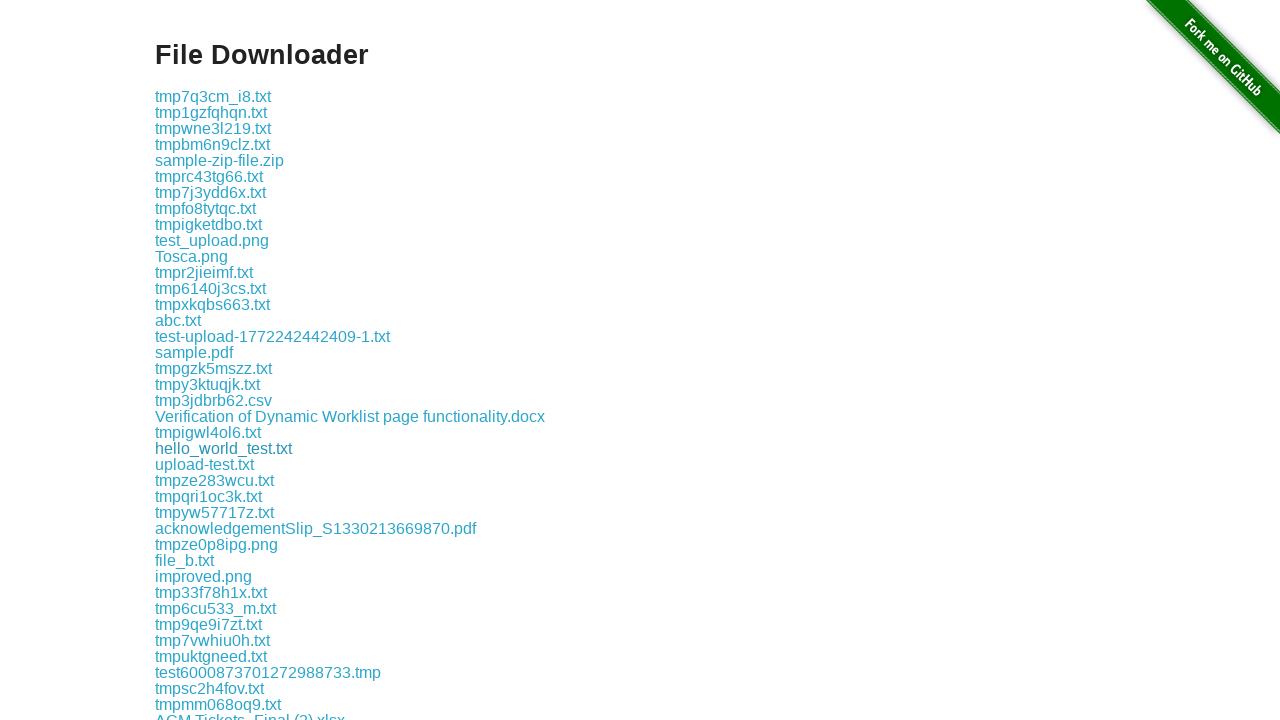

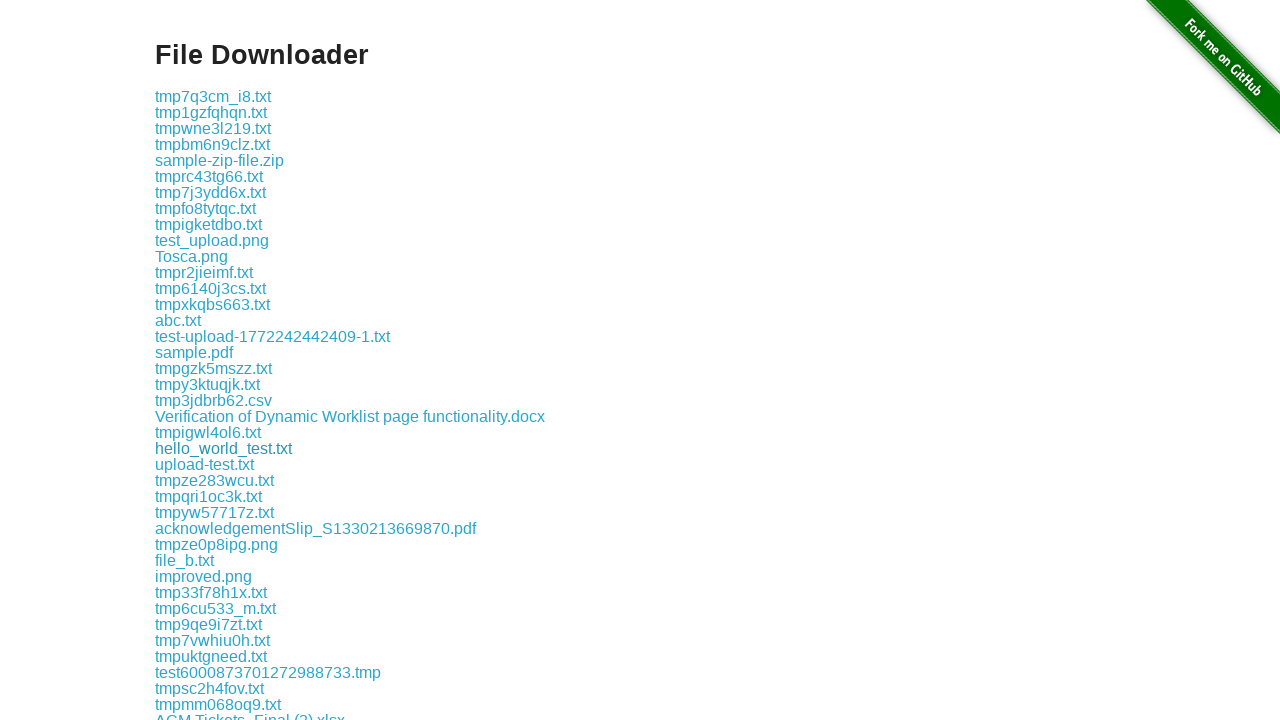